Navigates to the LambdaTest ecommerce playground homepage. Despite the test name mentioning "Login", the test only navigates to the homepage without any actual login actions.

Starting URL: https://ecommerce-playground.lambdatest.io/

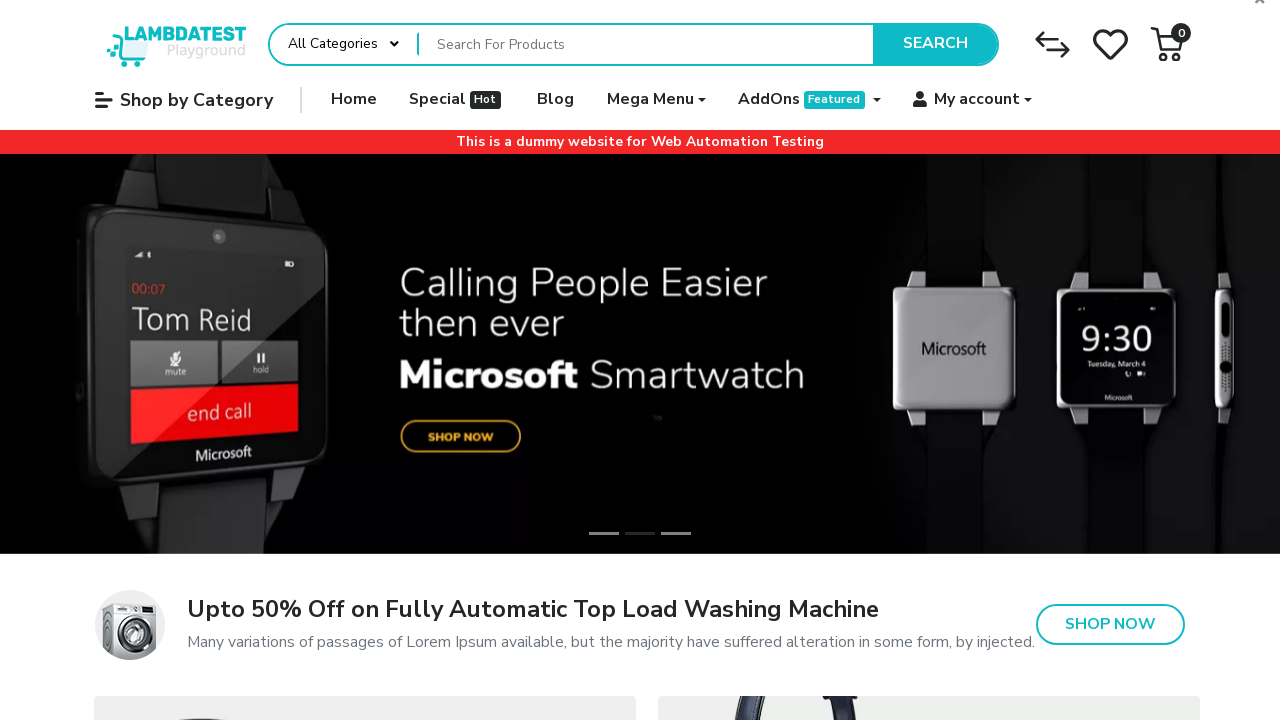

Navigated to LambdaTest ecommerce playground homepage
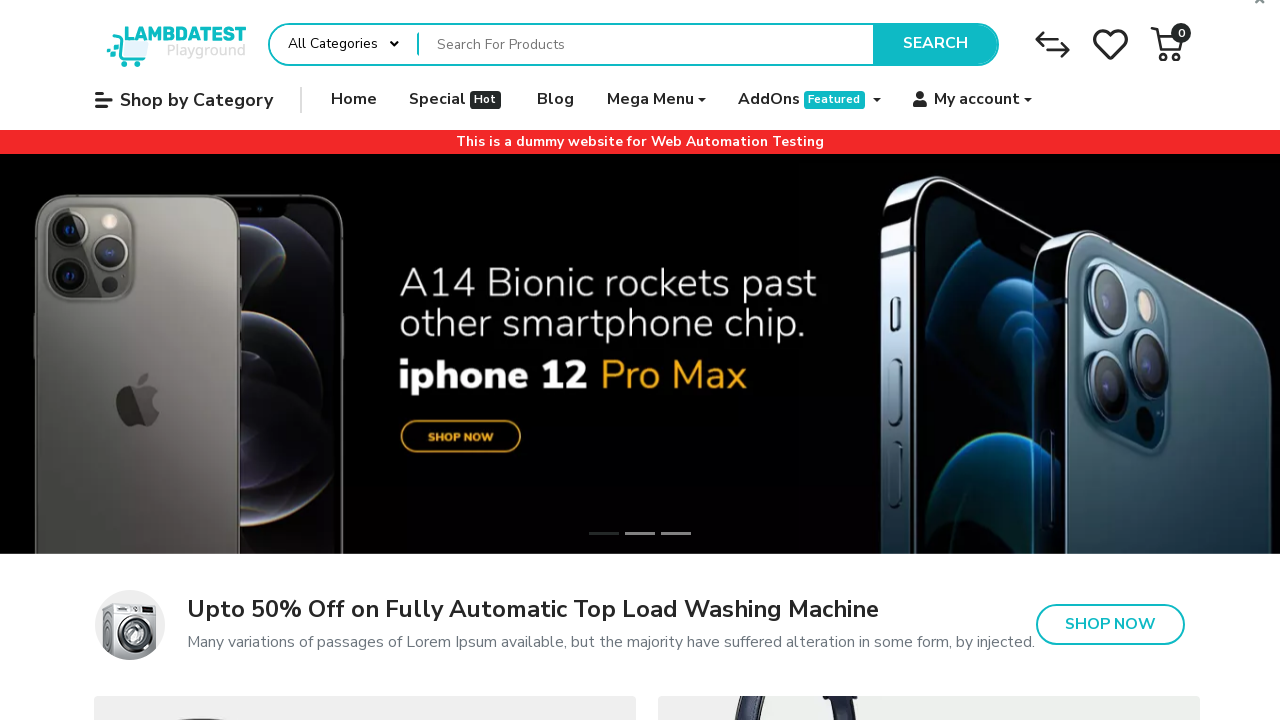

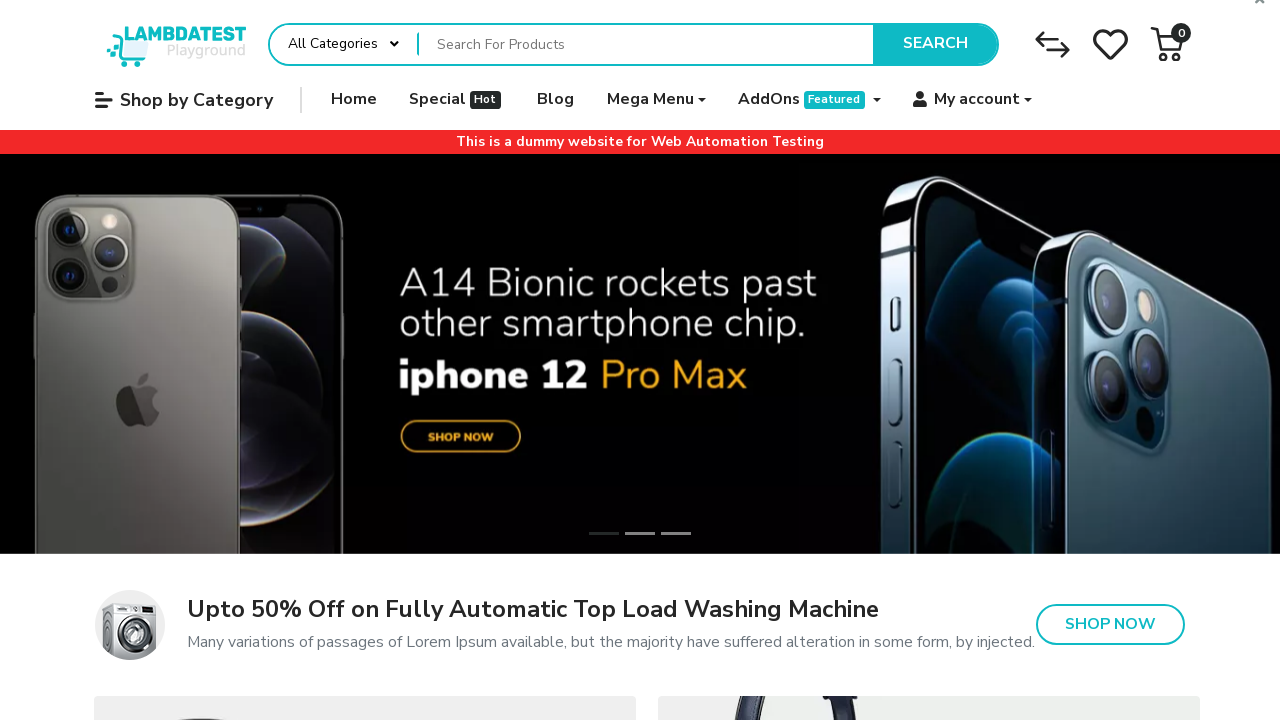